Verifies that the homepage has the correct title "STORE" and the expected URL

Starting URL: https://www.demoblaze.com/#

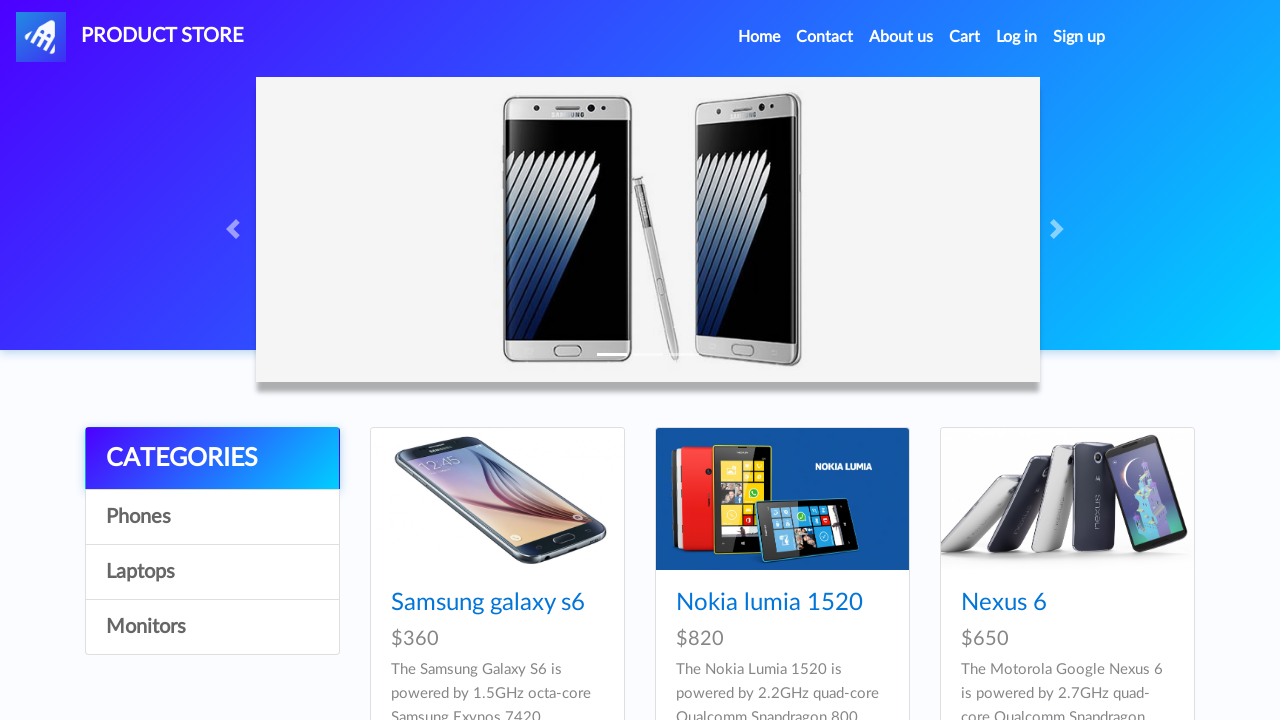

Verified page title is 'STORE'
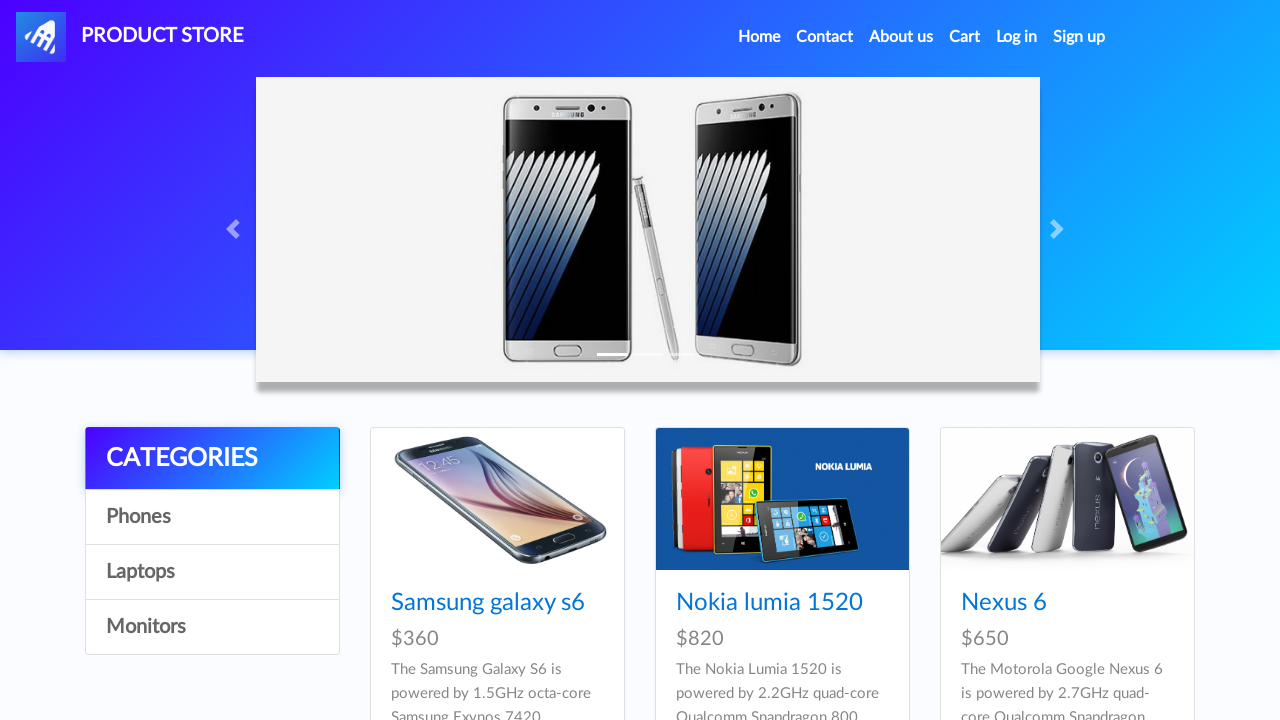

Verified page URL is 'https://www.demoblaze.com/#'
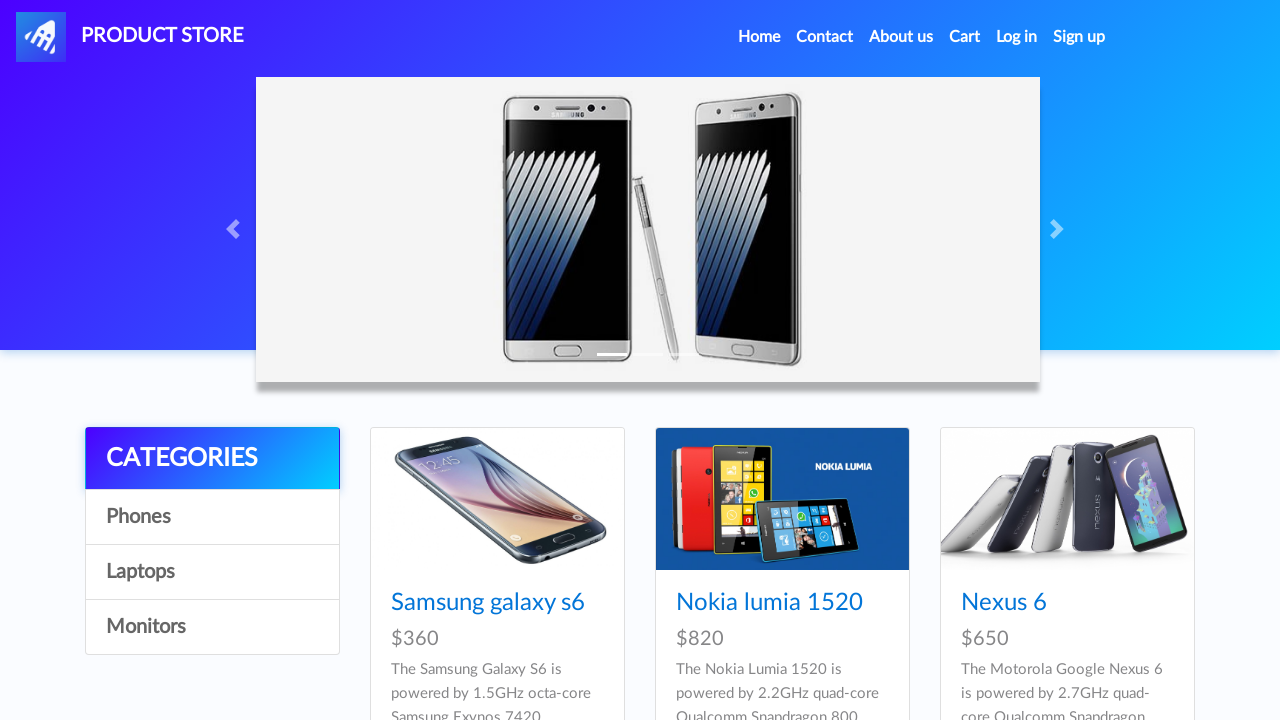

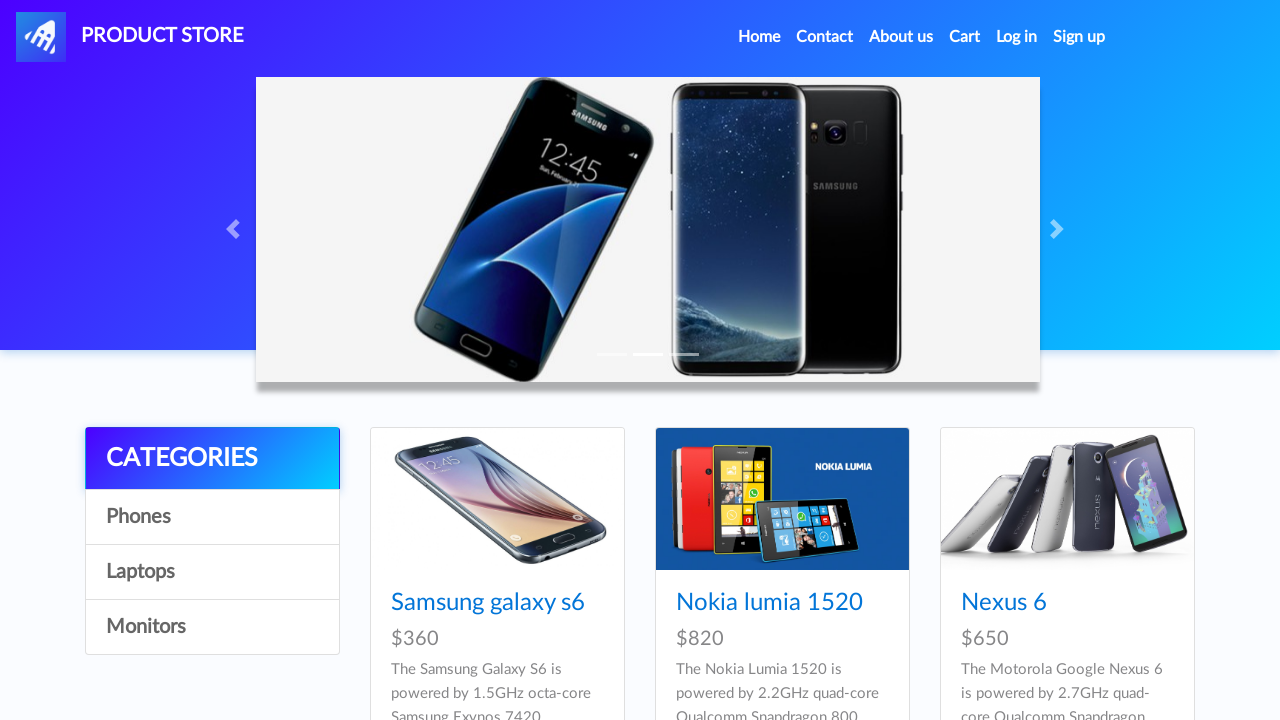